Navigates to JotForm contact page and attempts to find an element by ID (demonstrating exception handling for non-existent elements)

Starting URL: https://www.jotform.com/contact/

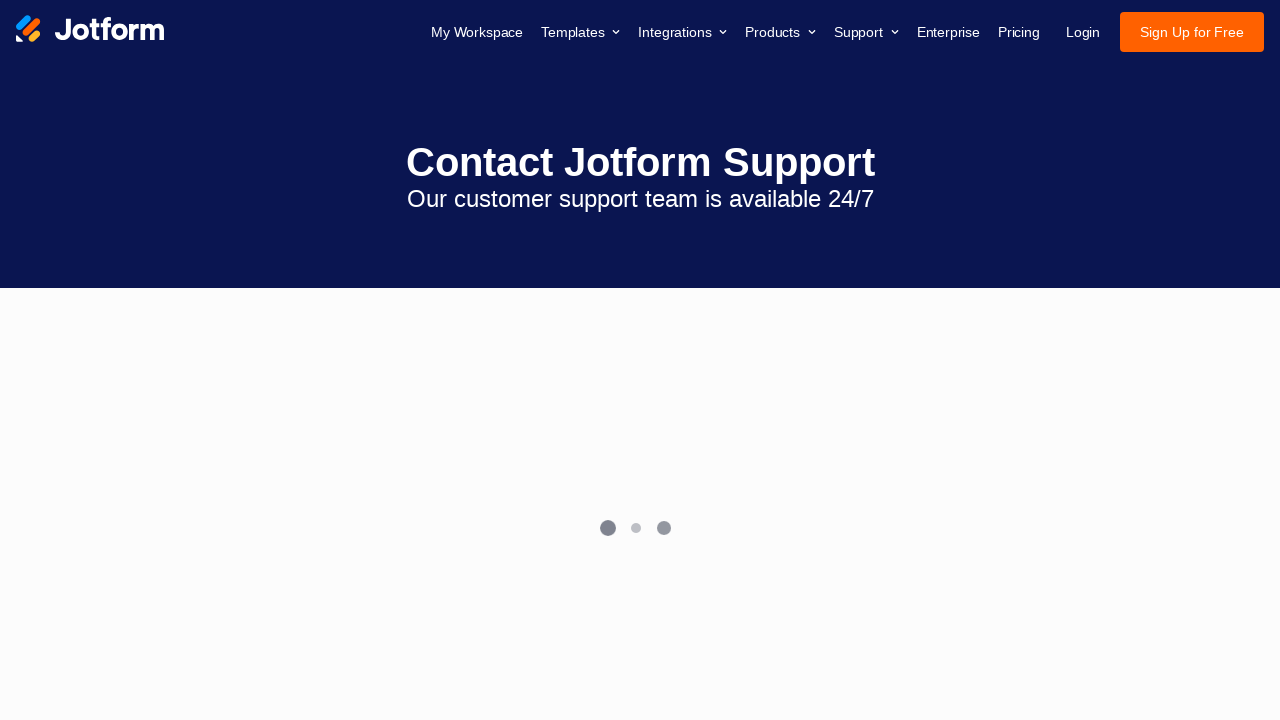

Navigated to JotForm contact page
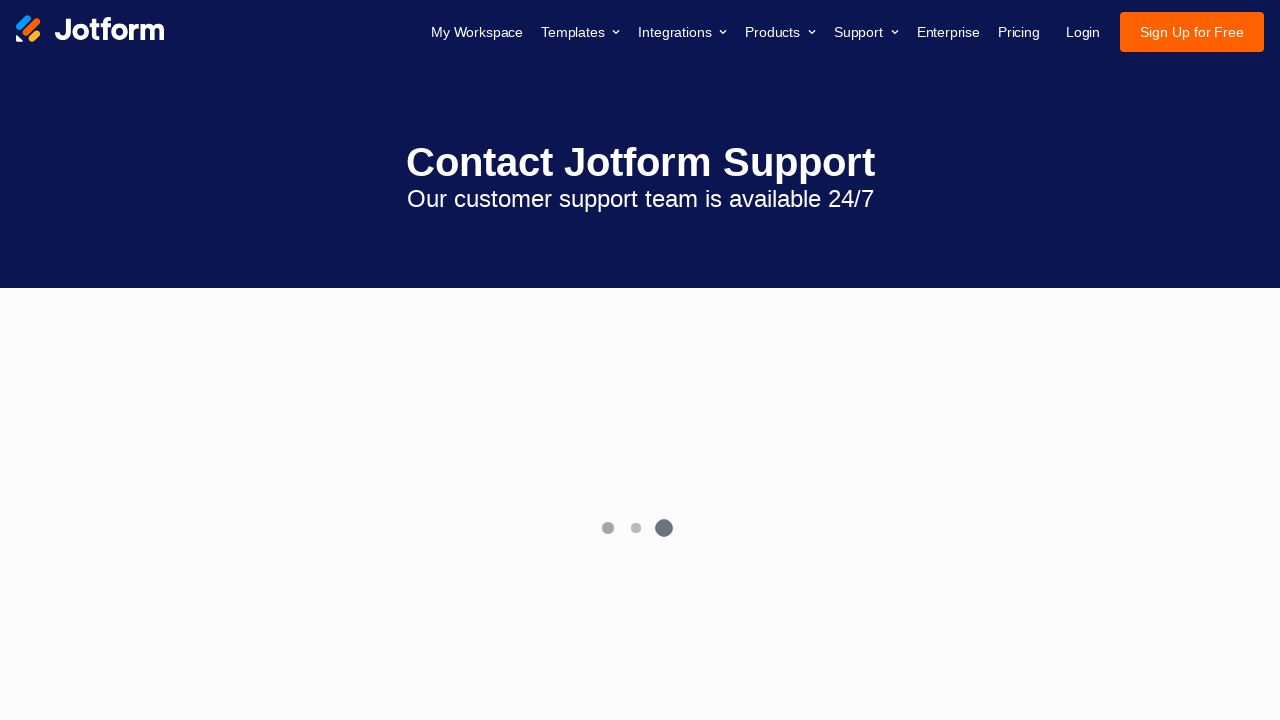

Page fully loaded with DOM content
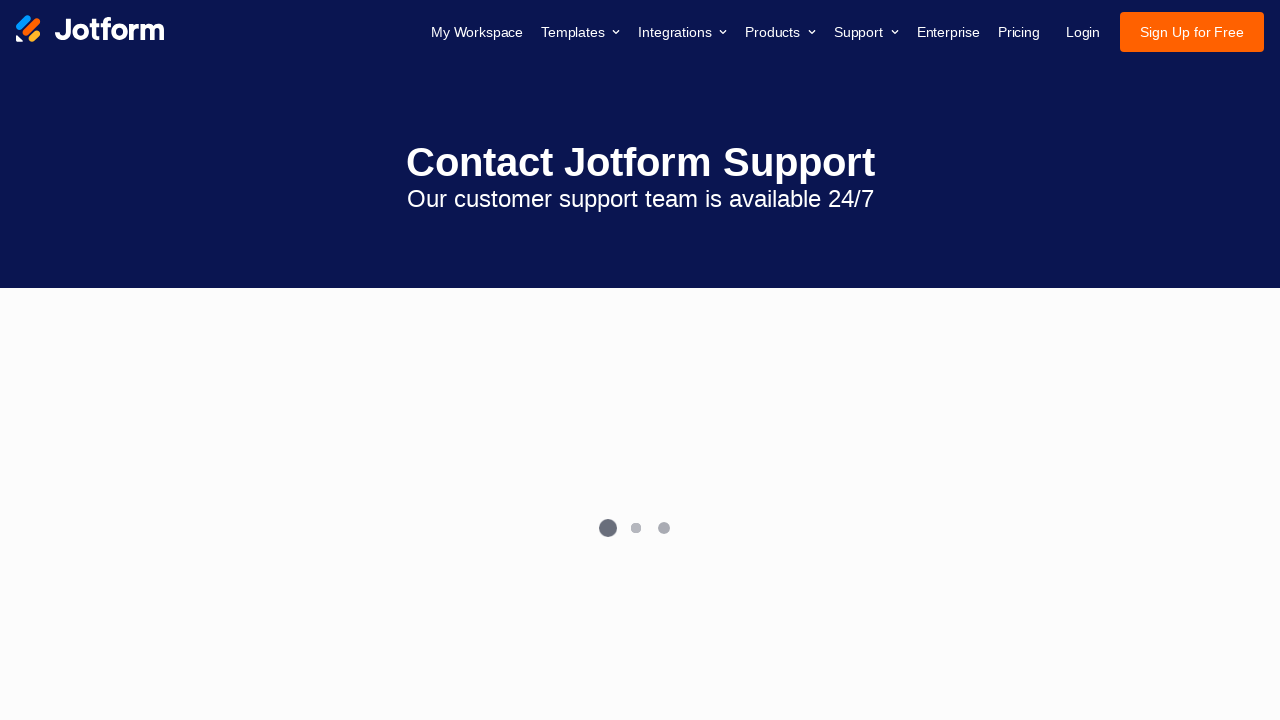

Attempted to find non-existent element by ID - exception caught as expected
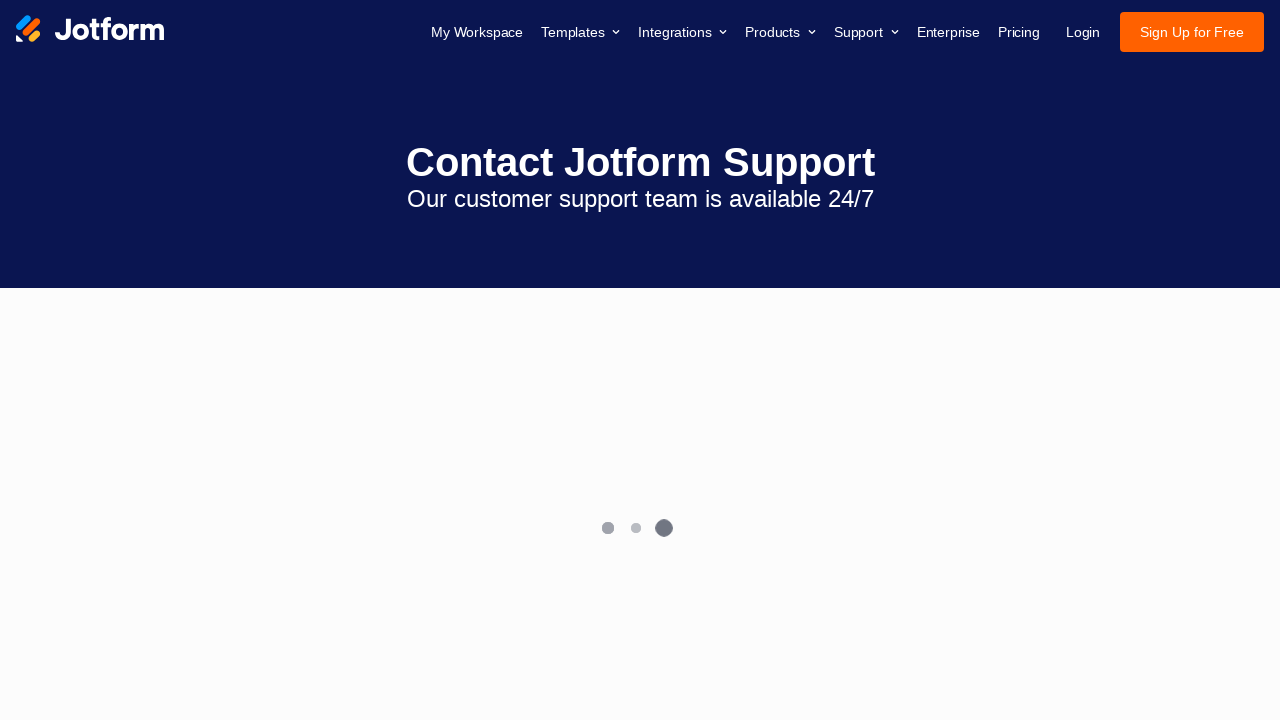

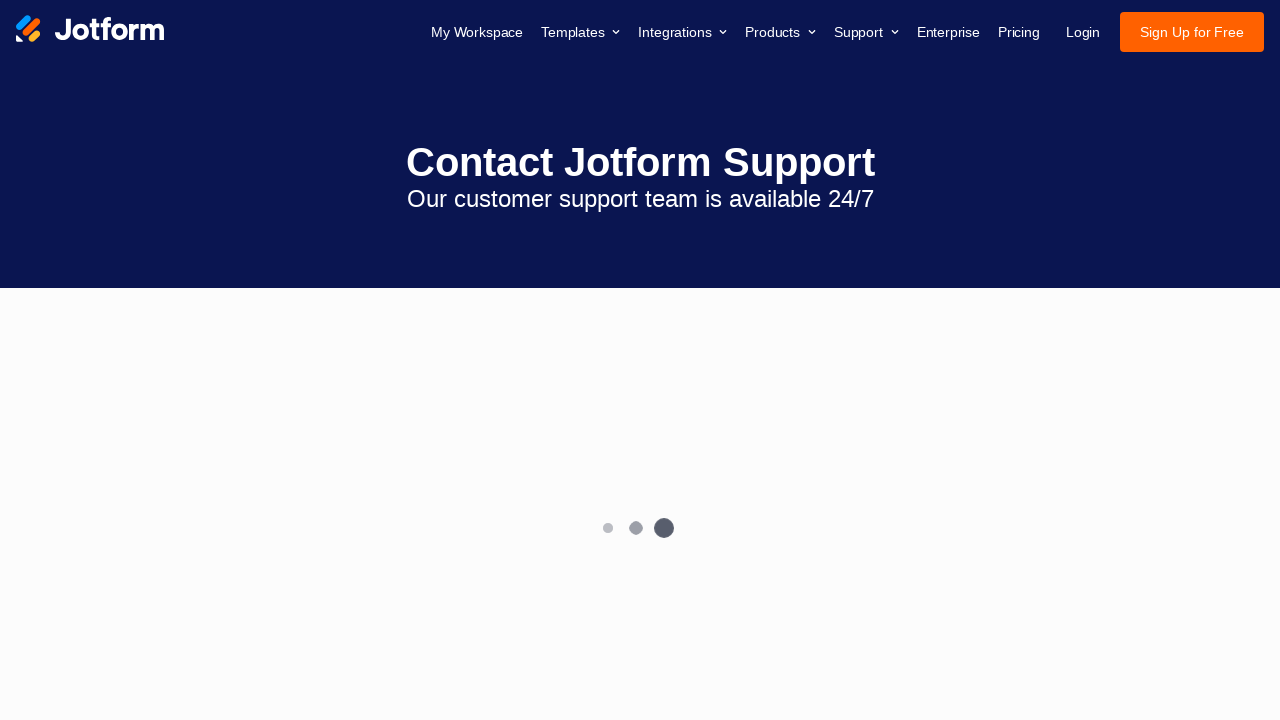